Tests drag and drop functionality within an iframe on the jQuery UI demo page by dragging an element and dropping it onto a target area

Starting URL: https://jqueryui.com/droppable/

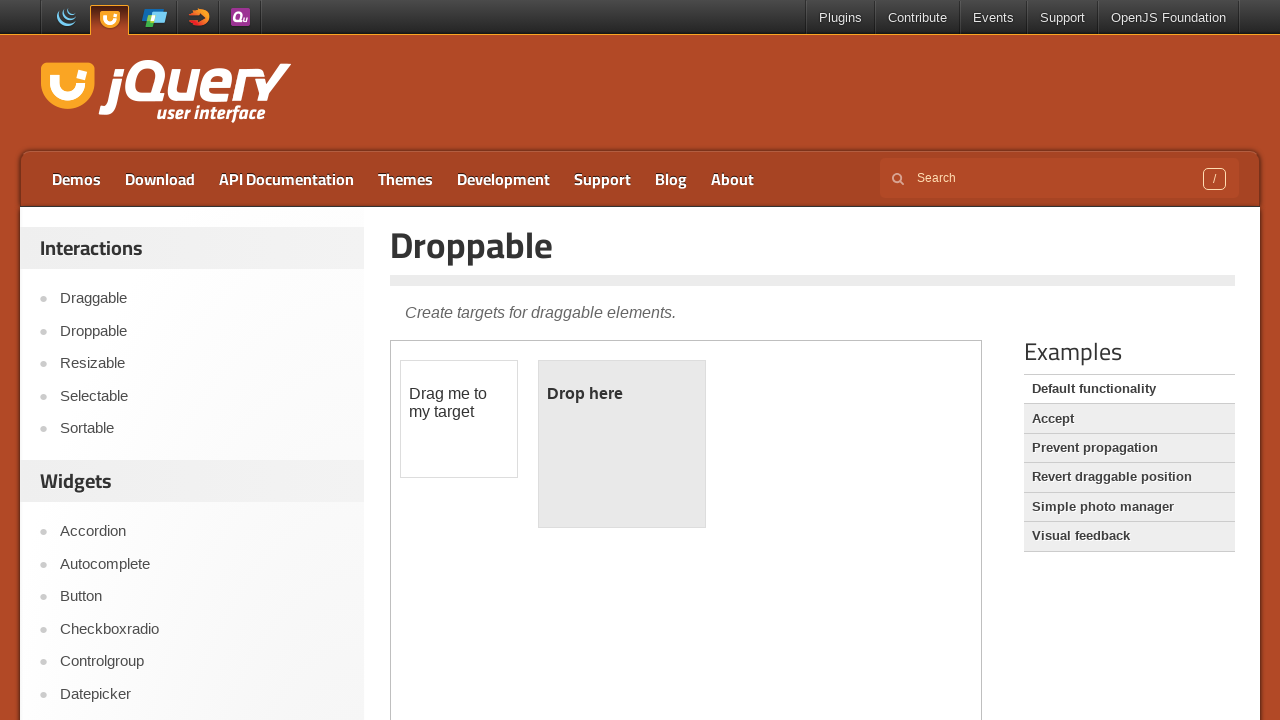

Located the demo frame containing drag and drop elements
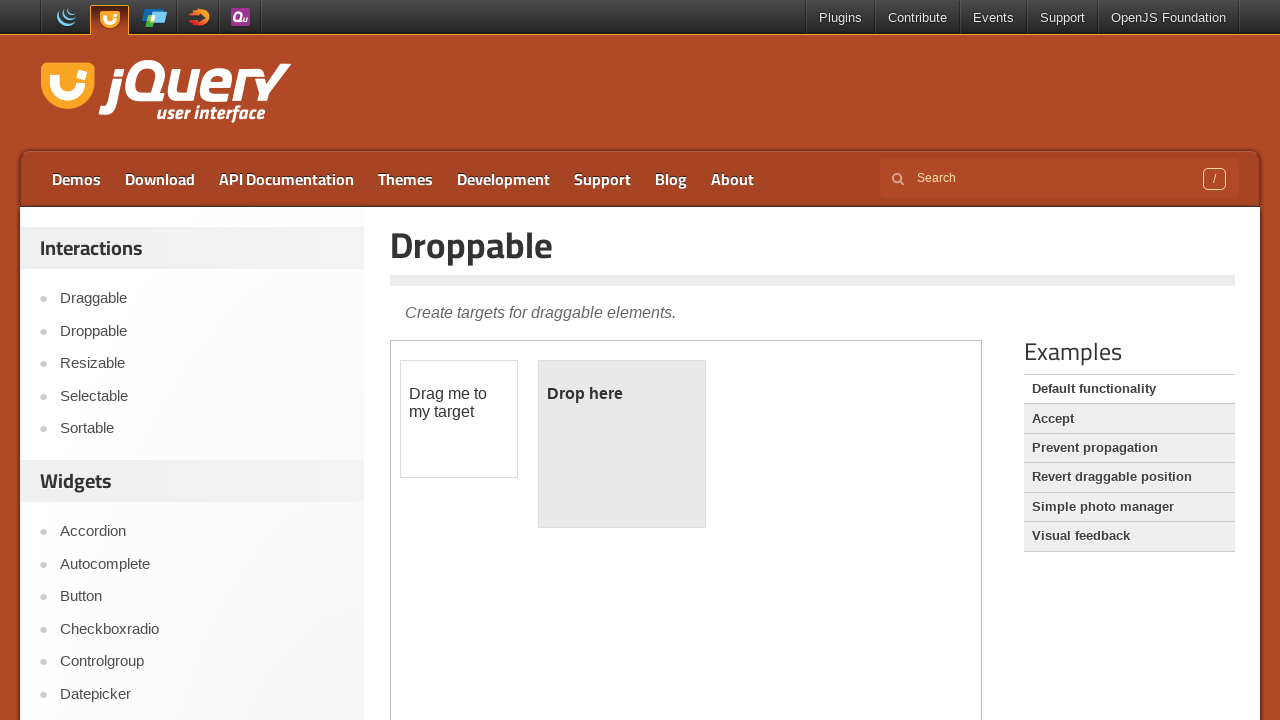

Located the draggable element within the frame
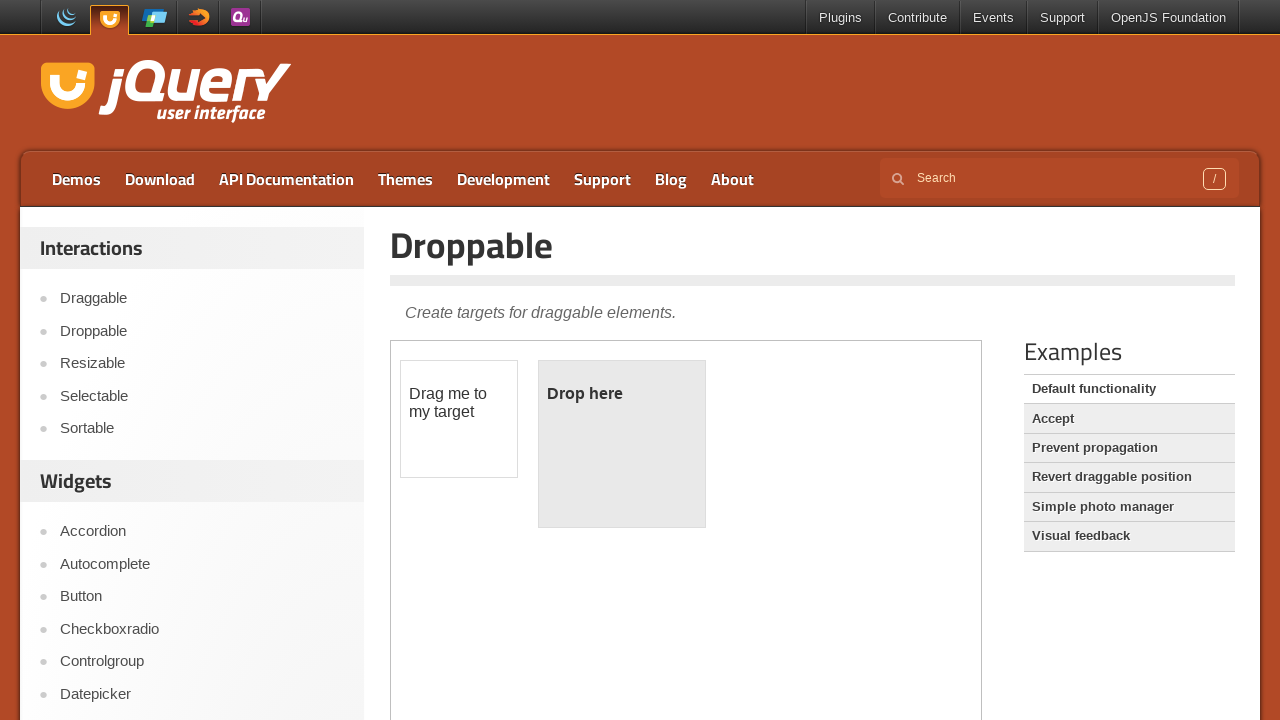

Located the droppable target element within the frame
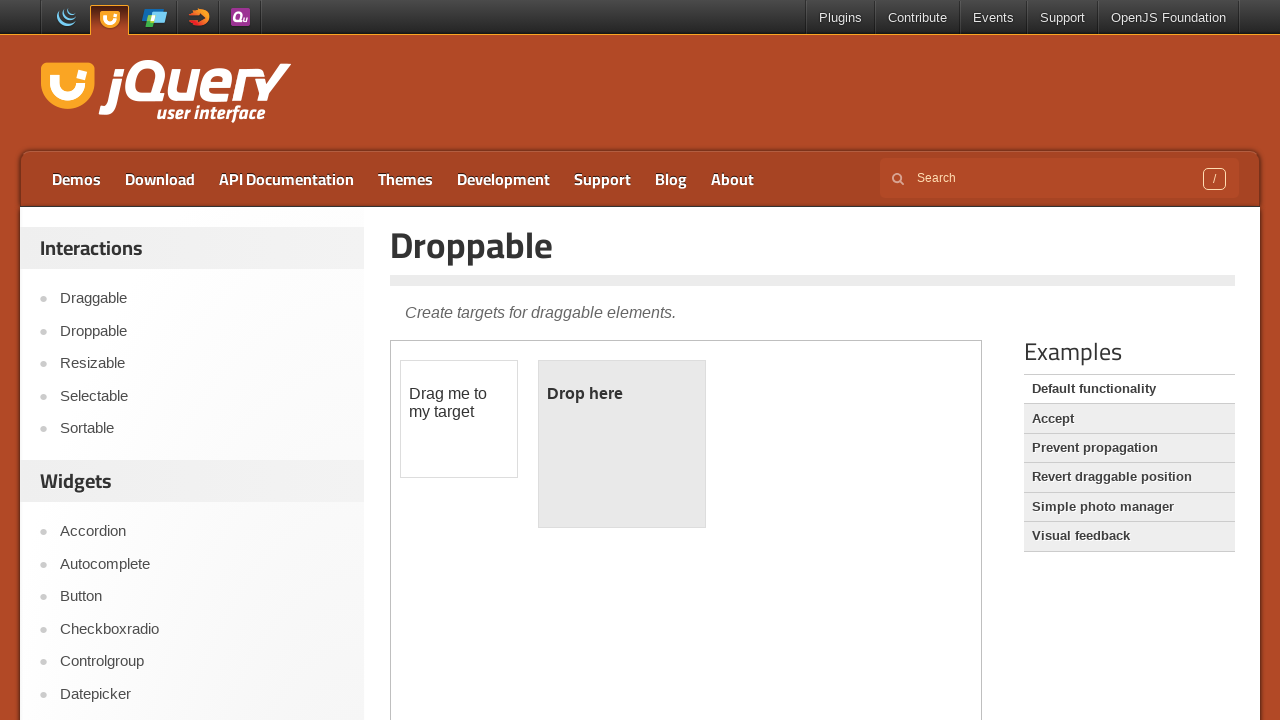

Dragged the draggable element and dropped it onto the droppable target area at (622, 444)
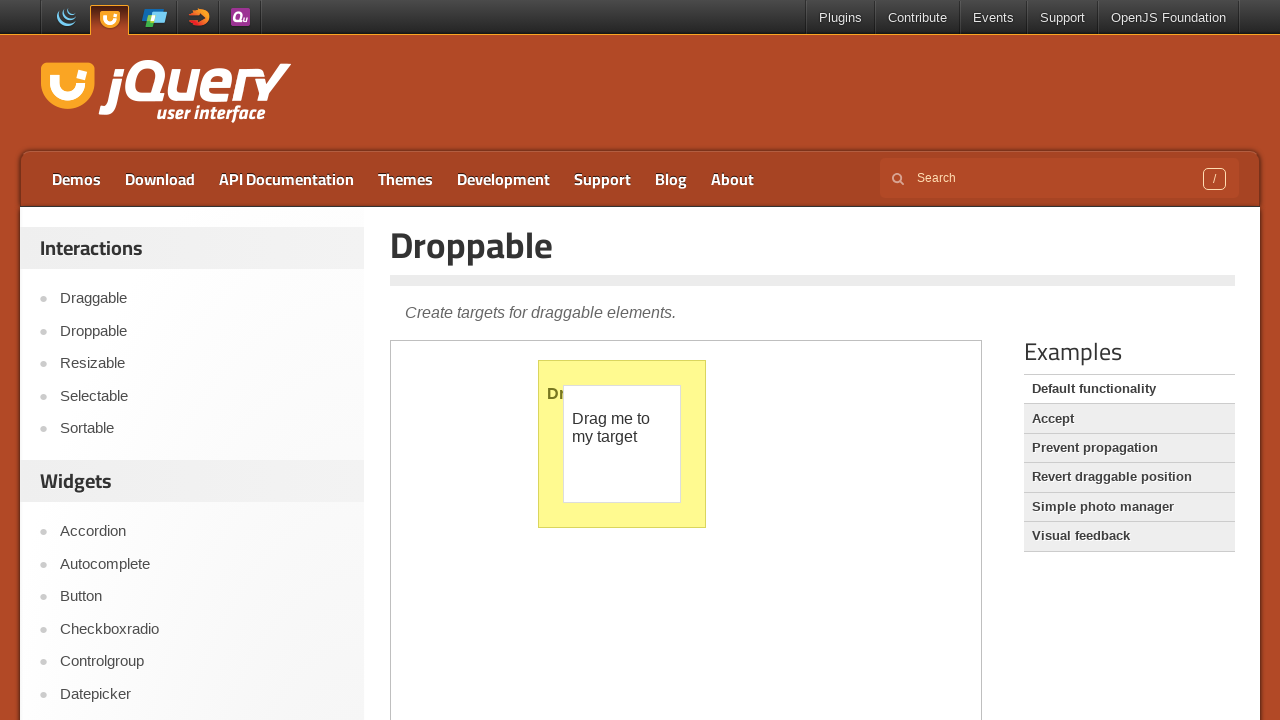

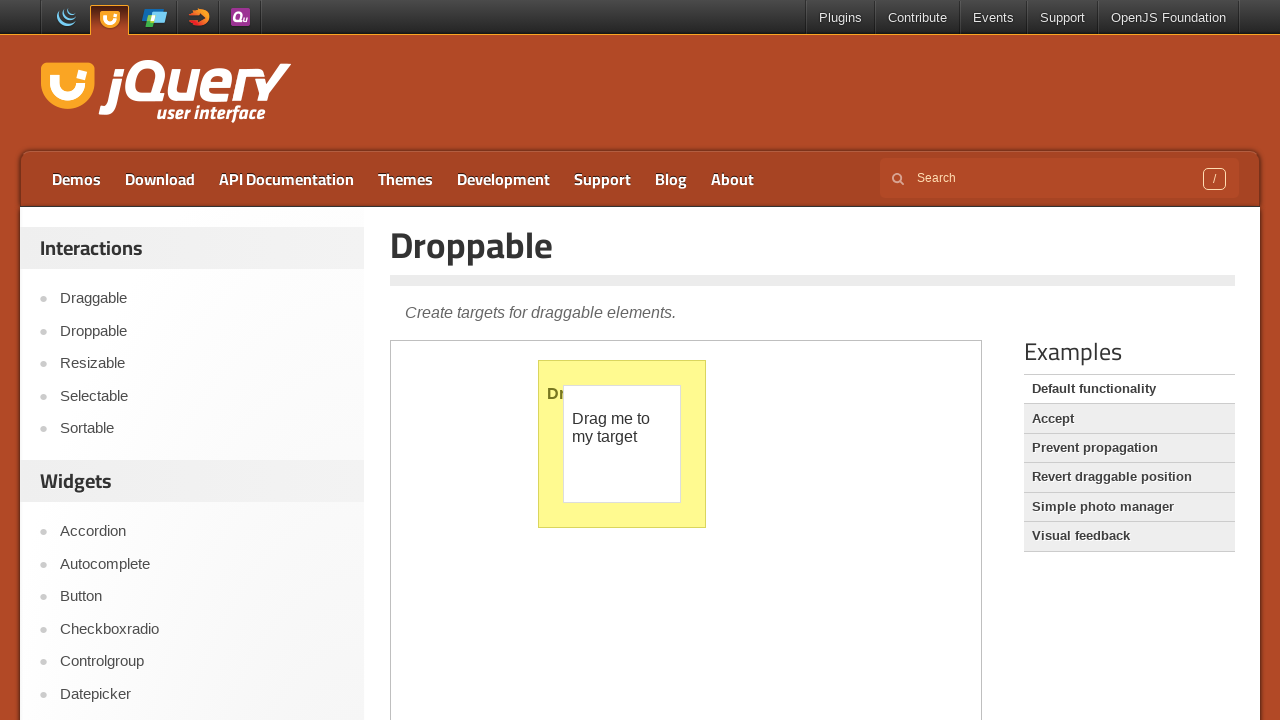